Tests canceling an alert popup by clicking the confirm button and dismissing the dialog

Starting URL: https://practice-automation.com/popups/

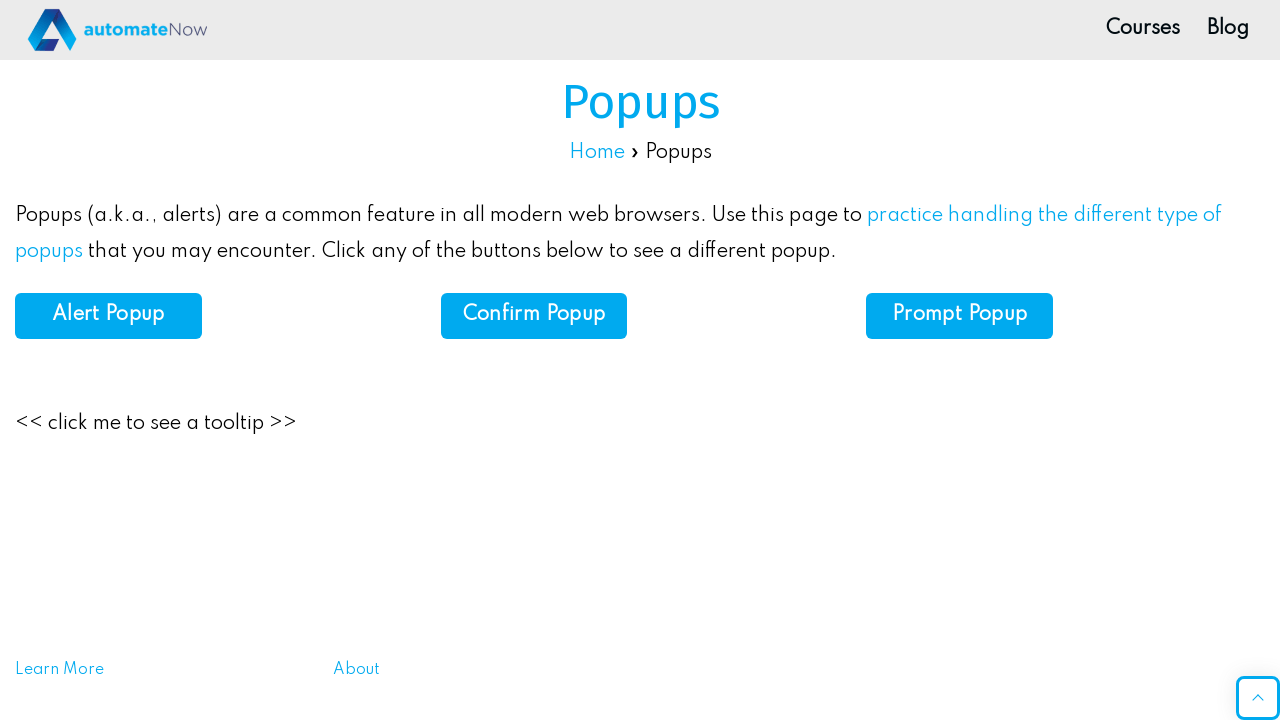

Set up dialog handler to dismiss alerts
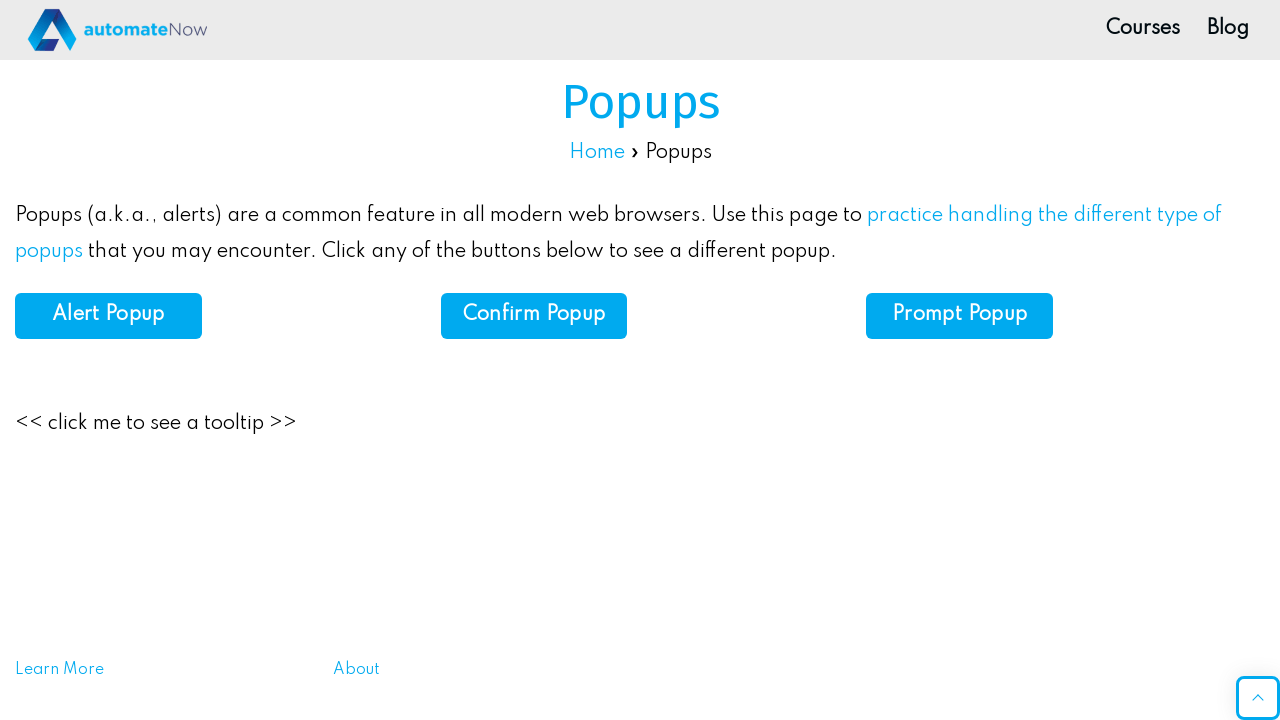

Clicked the confirm button to trigger alert at (534, 316) on xpath=//*[@id="confirm"]
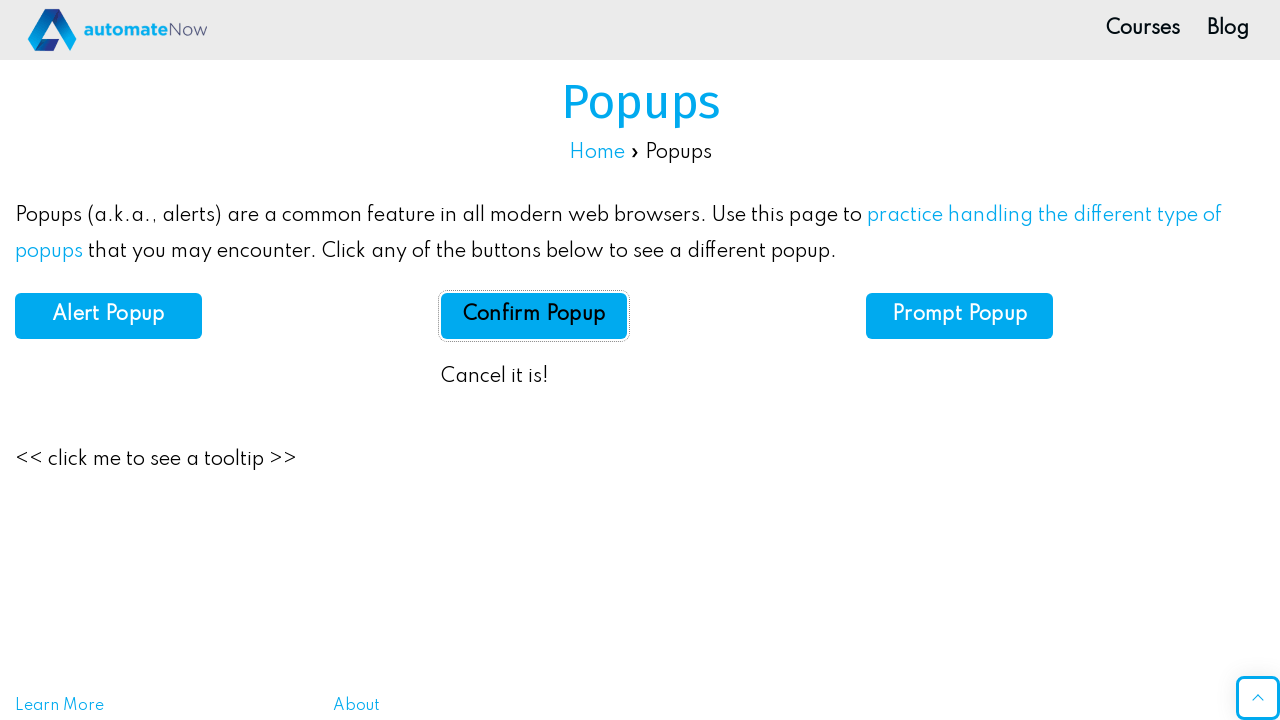

Confirmed result appeared after dismissing dialog
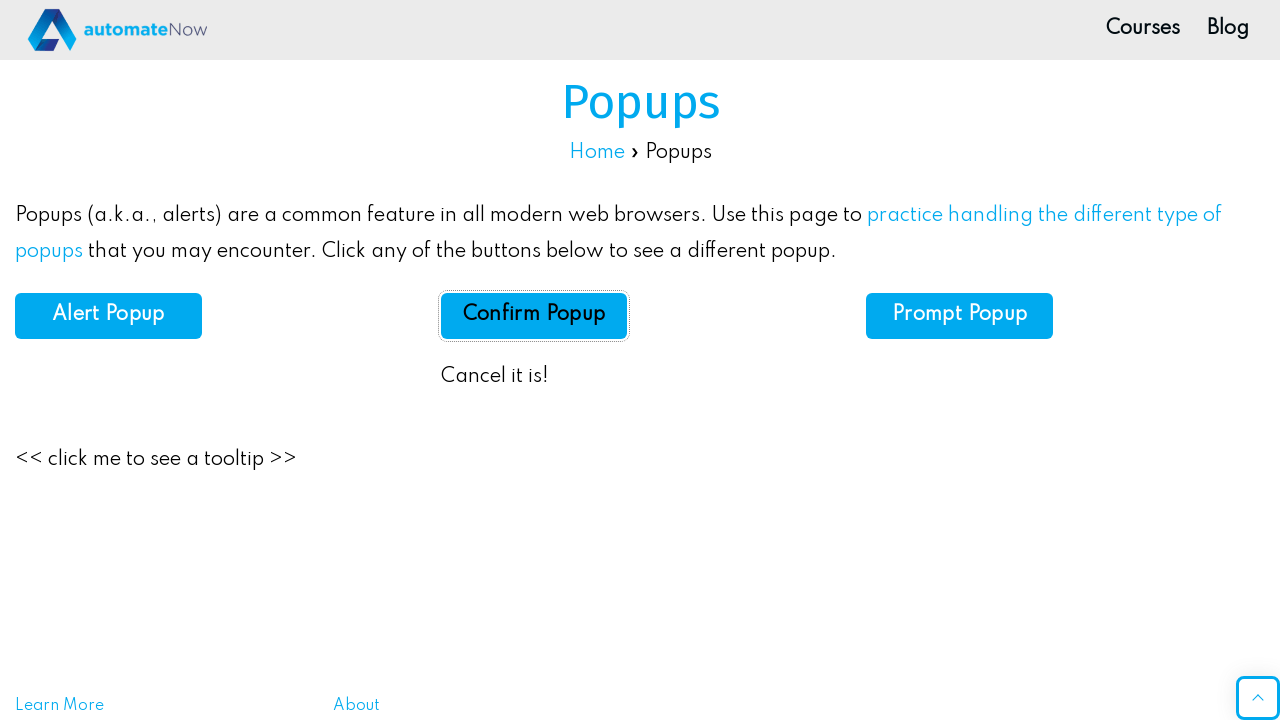

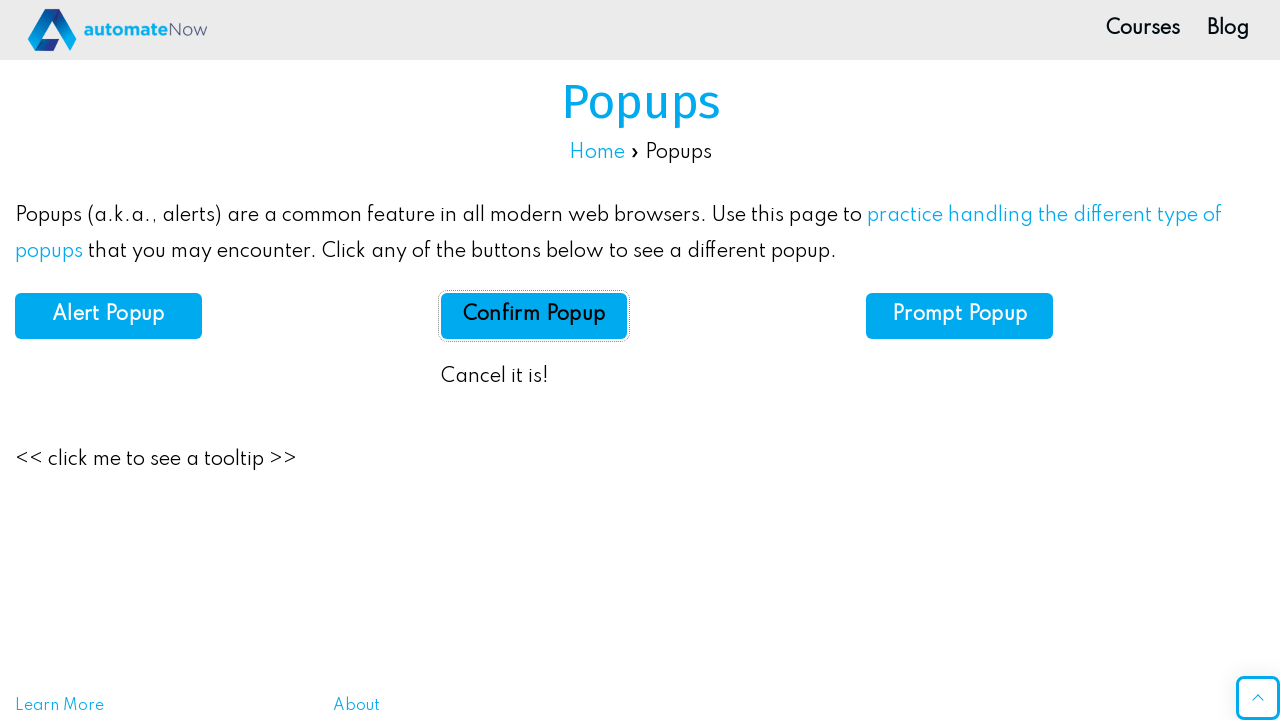